Tests that the DemoQA page loads and the header image can be clicked

Starting URL: https://demoqa.com/

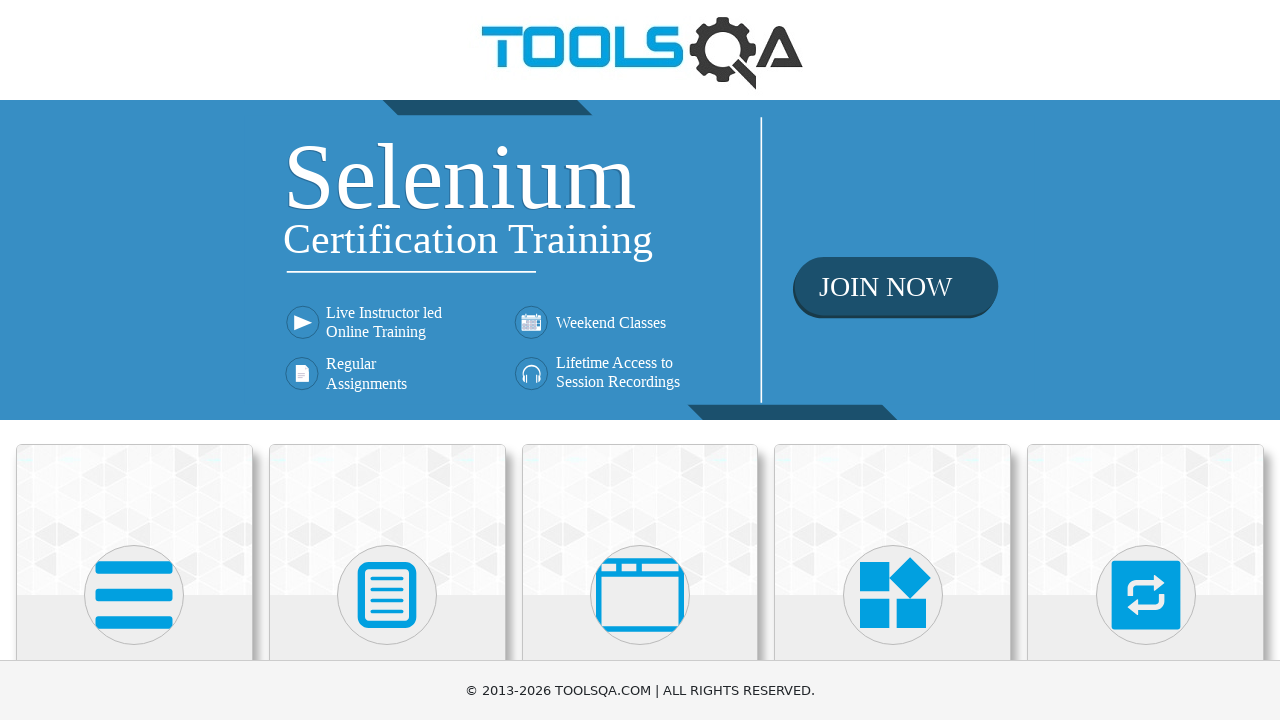

Navigated to DemoQA homepage
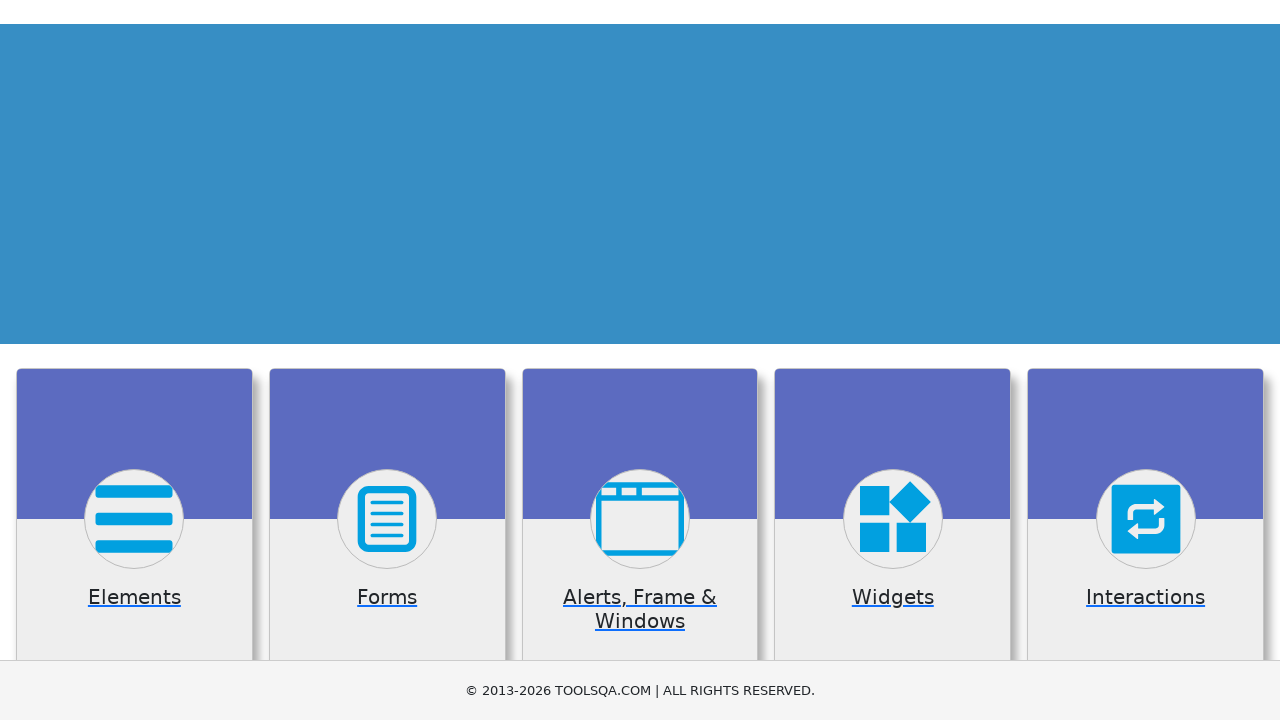

Waited for page to fully load
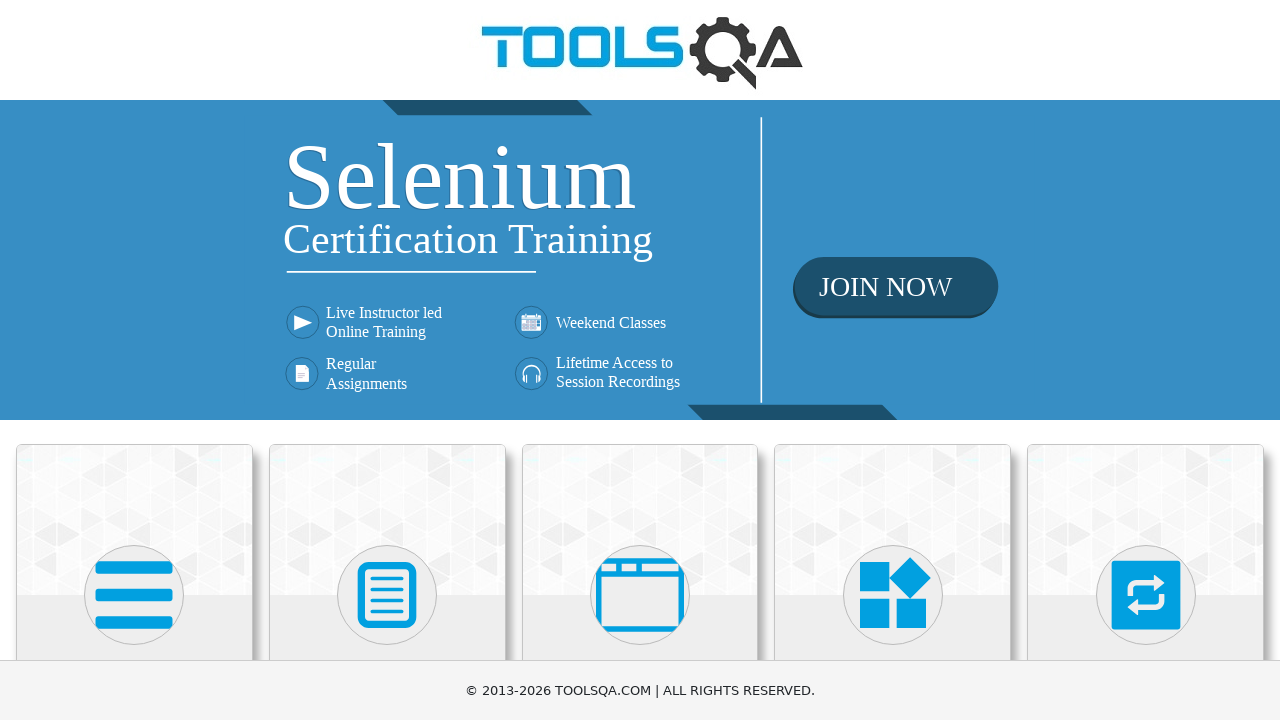

Clicked on the header image at (640, 50) on header a img
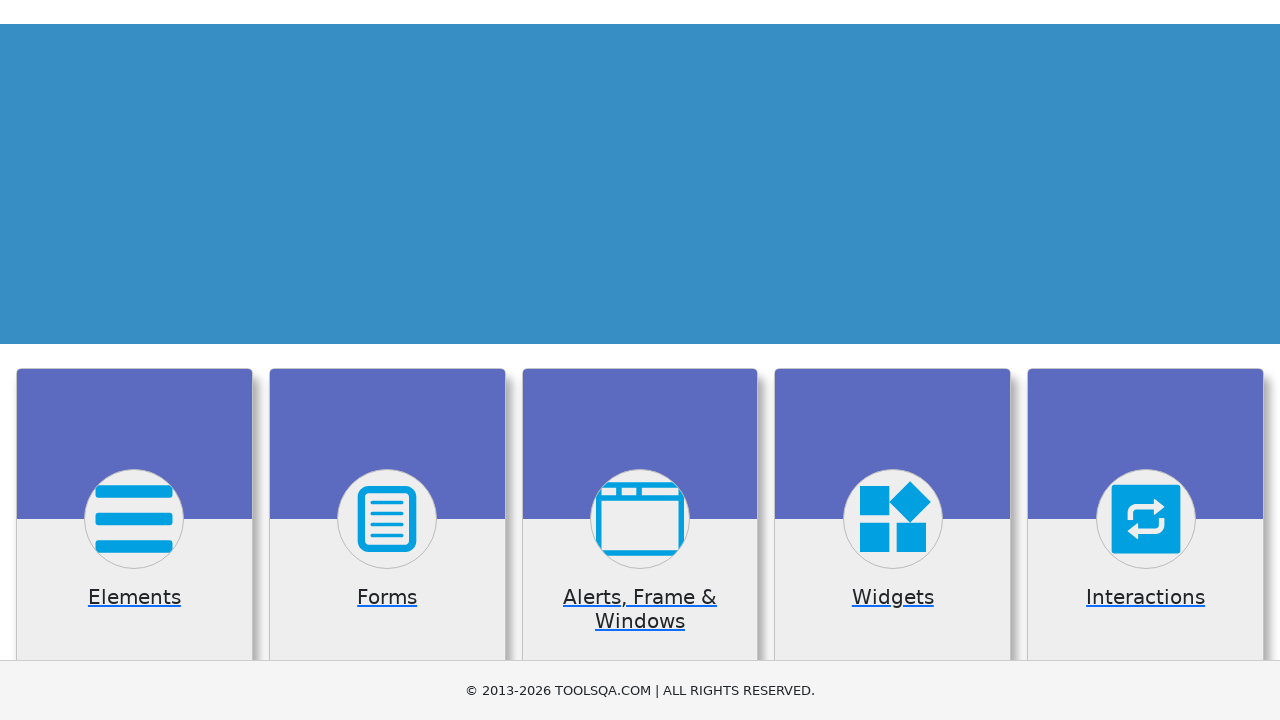

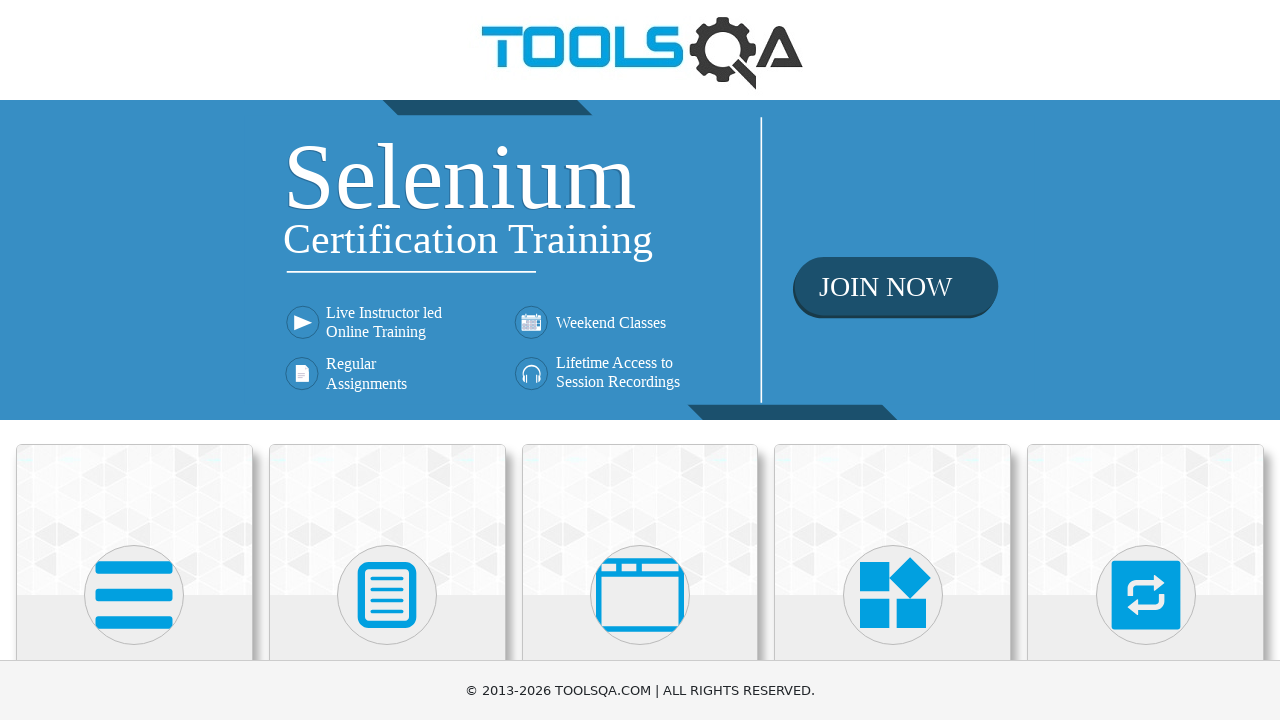